Tests clicking on a simple link on the DemoQA links practice page to verify link navigation functionality.

Starting URL: https://demoqa.com/links

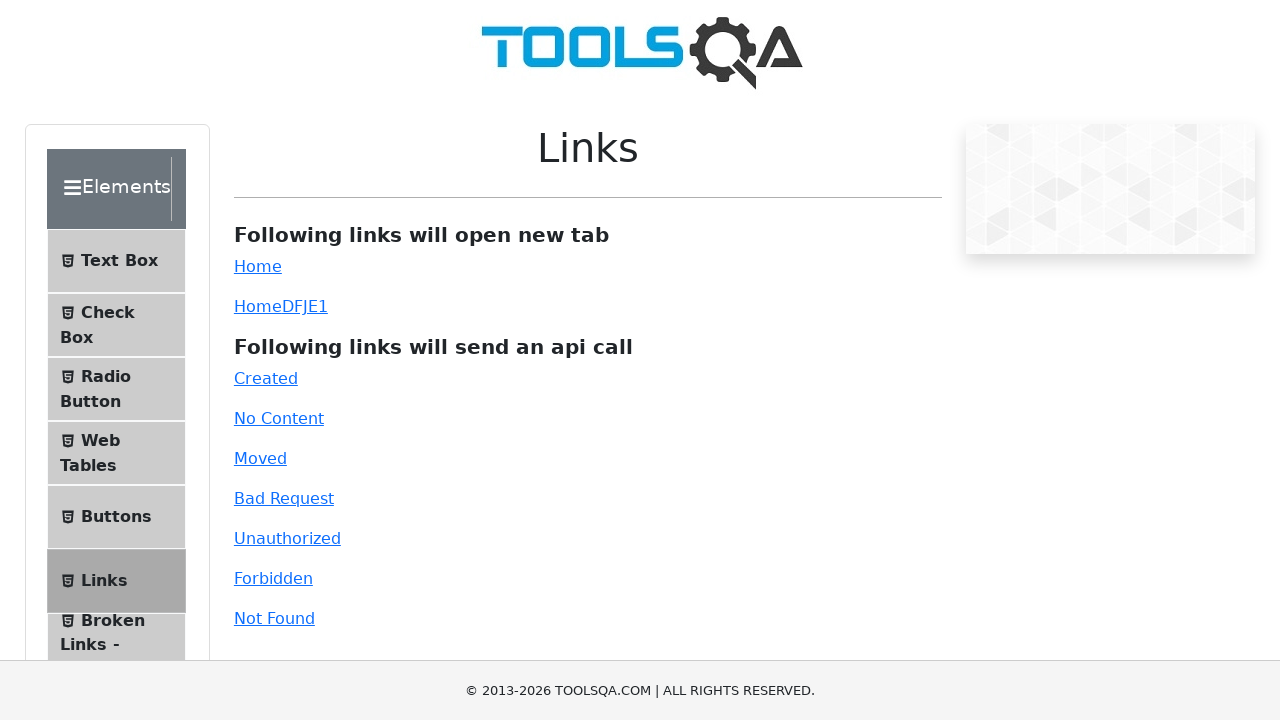

Waited for DemoQA links page to load (domcontentloaded)
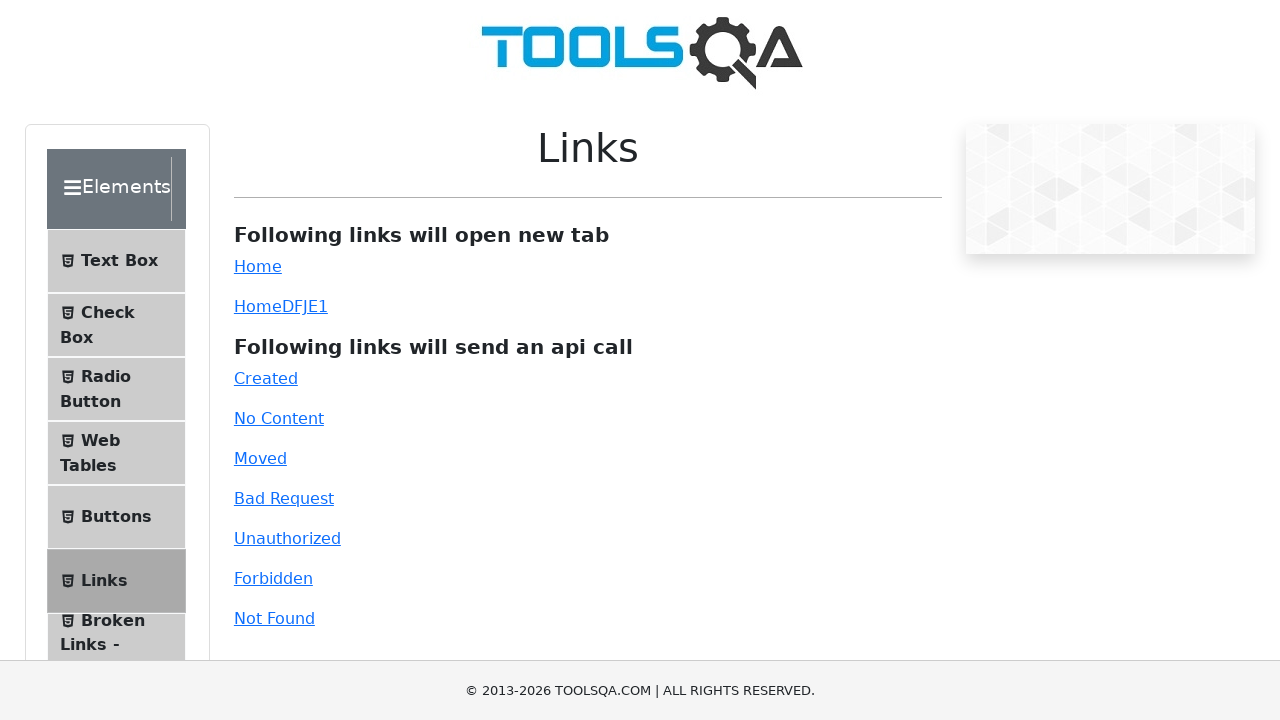

Clicked on the simple link element at (258, 266) on #simpleLink
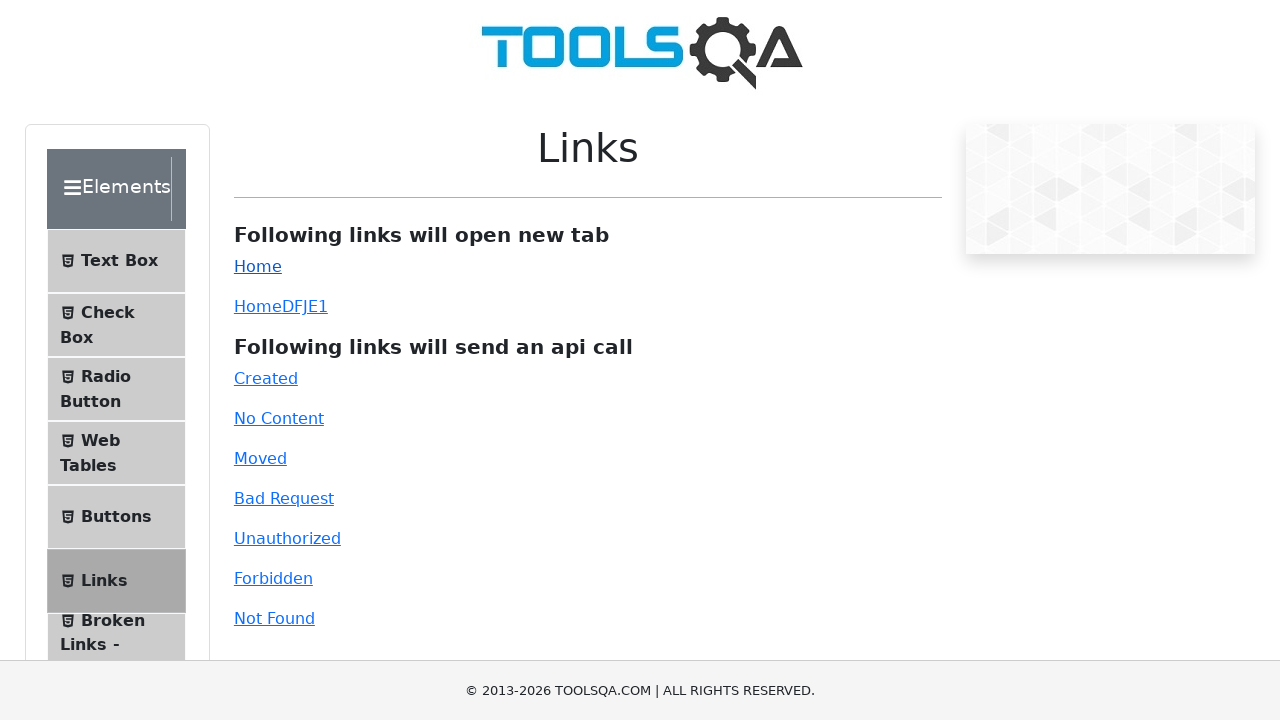

Waited 2 seconds for navigation or new page to open
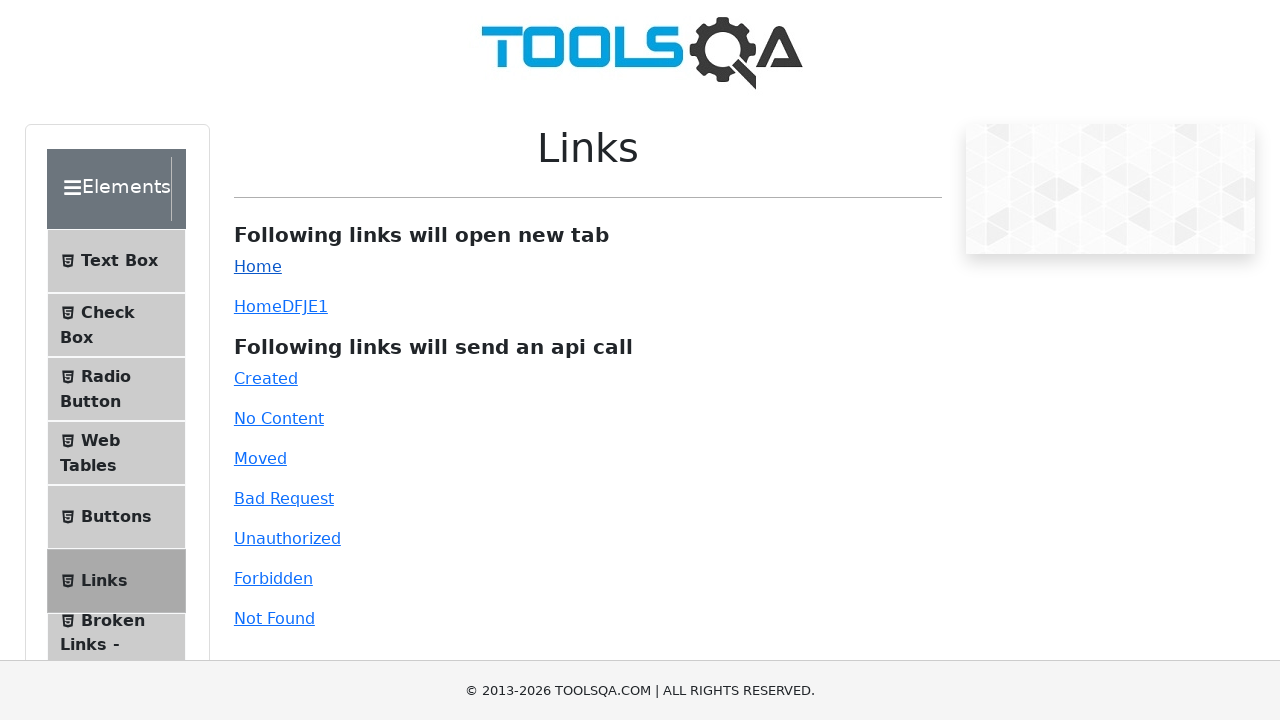

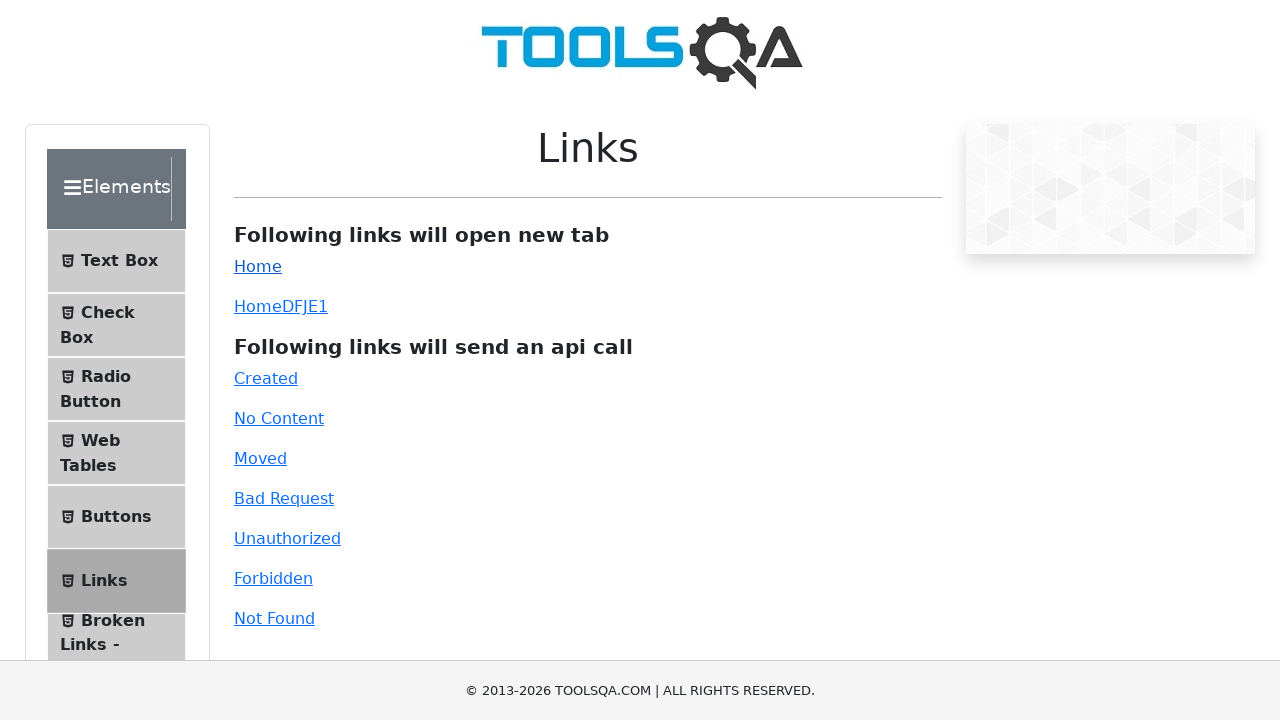